Opens the OpenCart demo store and verifies that the page title is "Your Store" and the URL contains "opencart"

Starting URL: https://naveenautomationlabs.com/opencart/

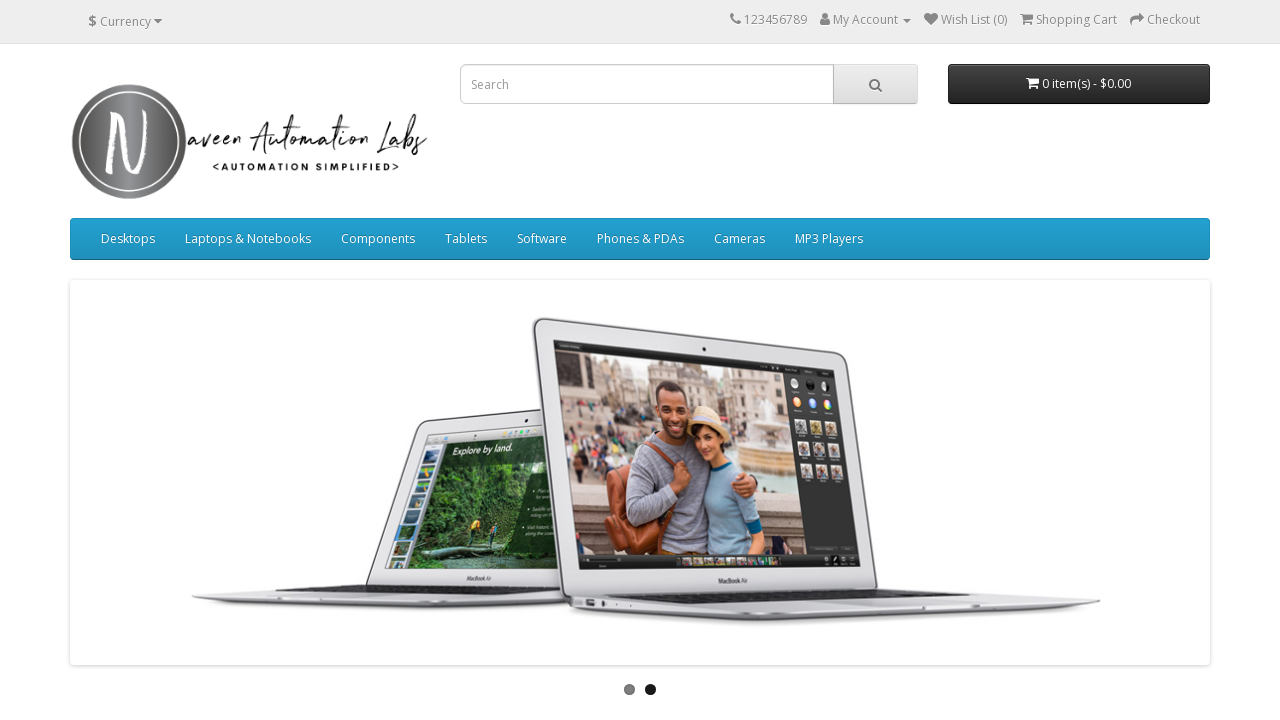

Waited for page to load with domcontentloaded state
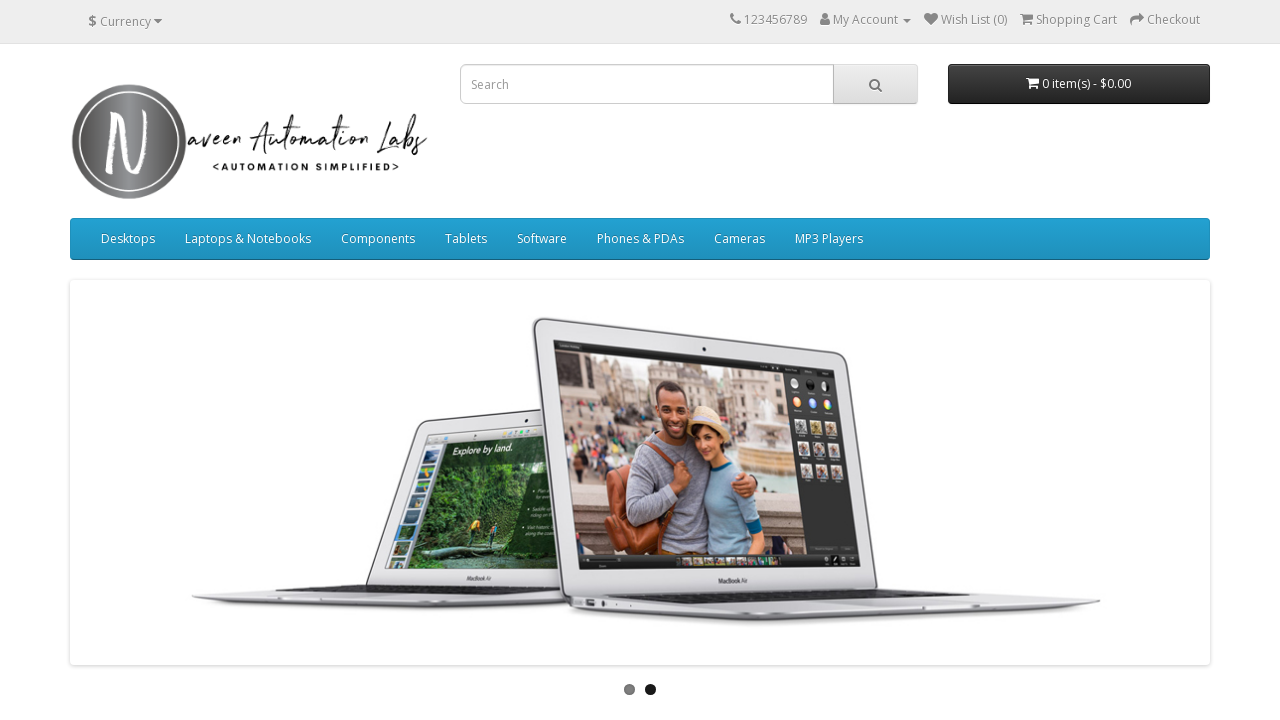

Retrieved page title
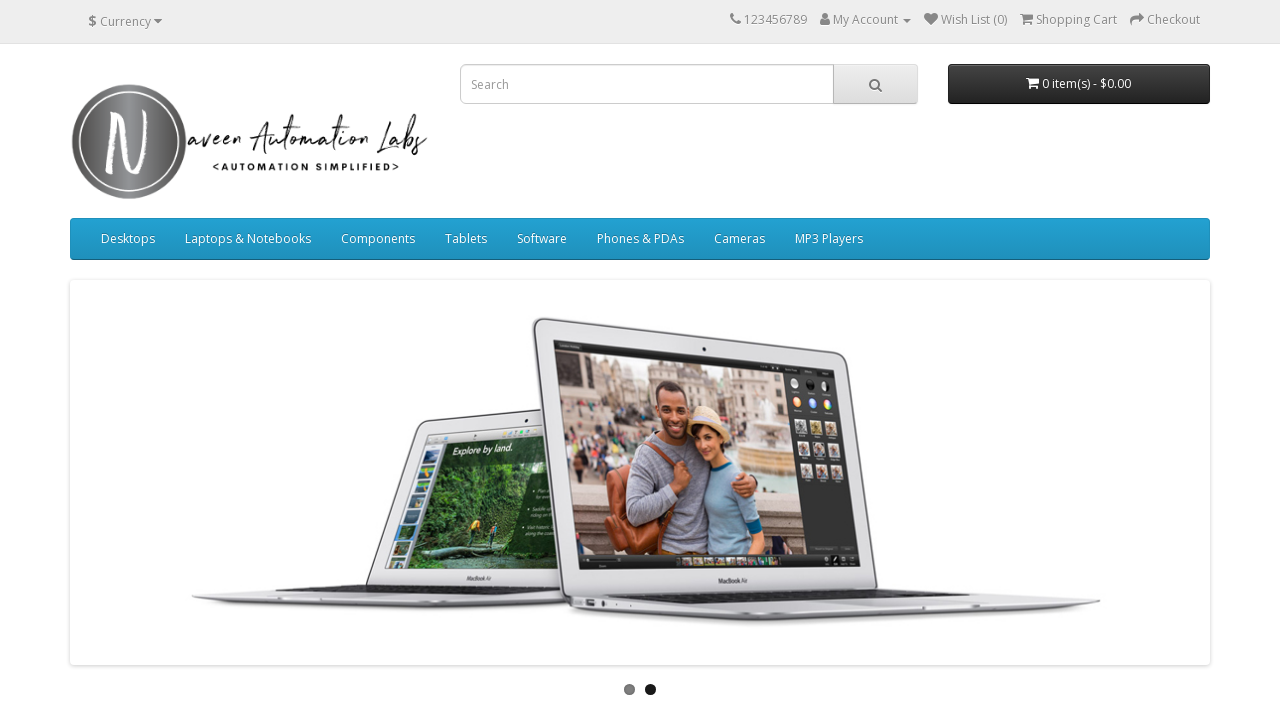

Page title verified as 'Your Store' - PASS
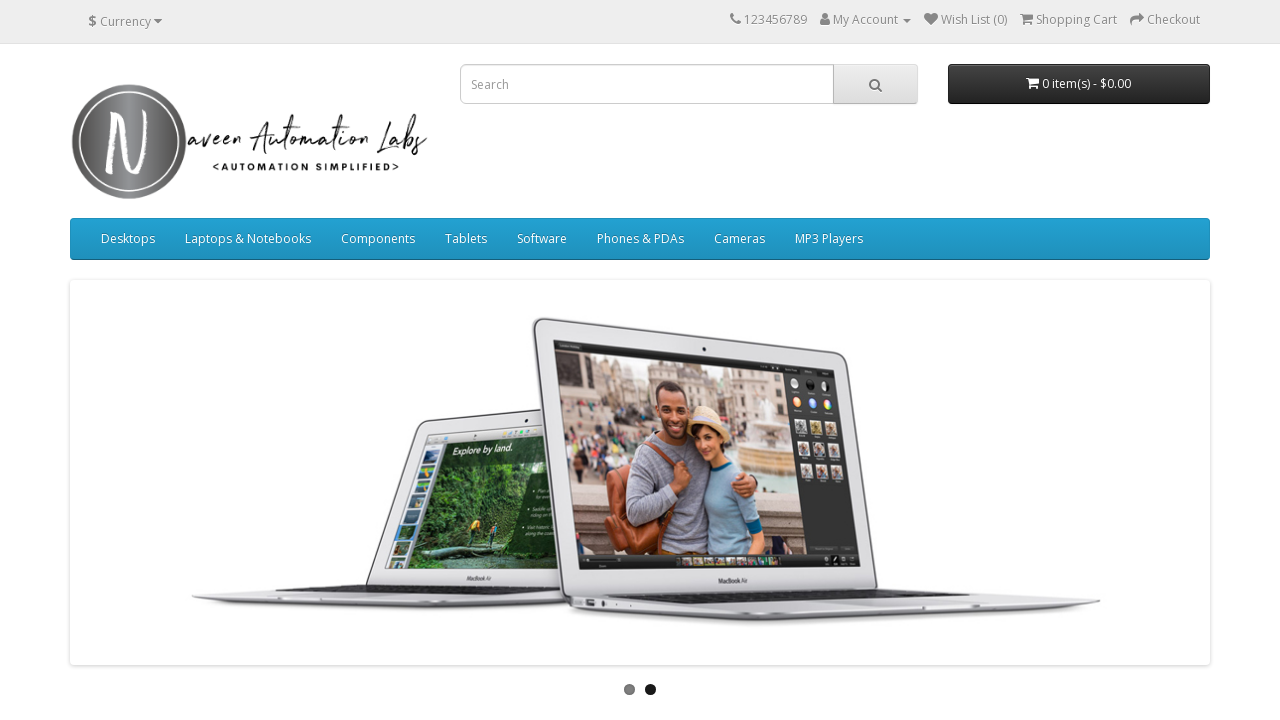

Retrieved page URL
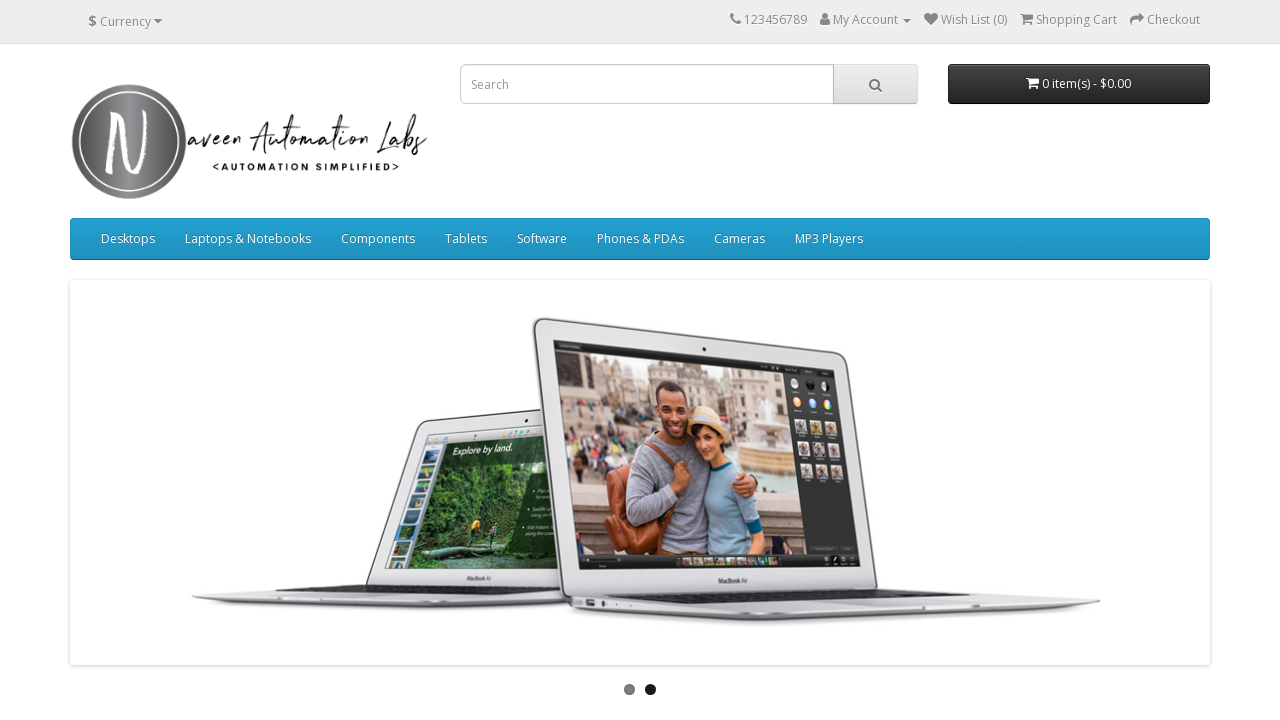

Page URL verified to contain 'opencart' - PASS
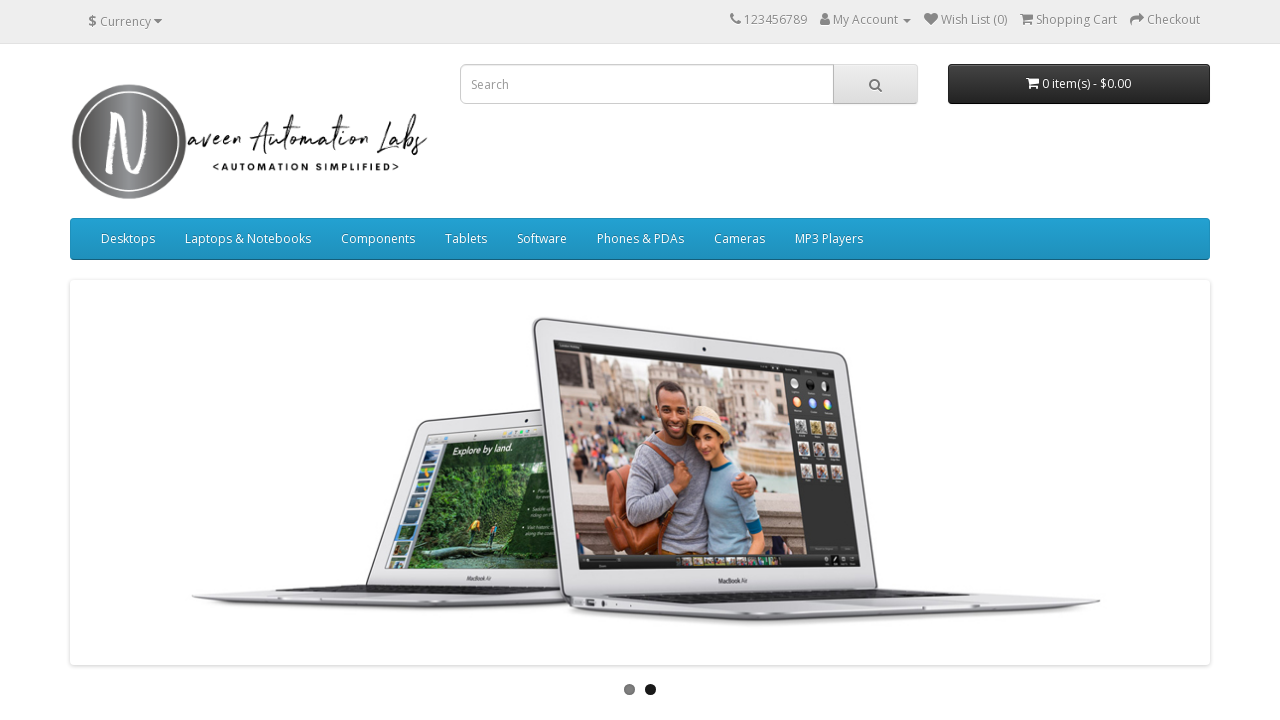

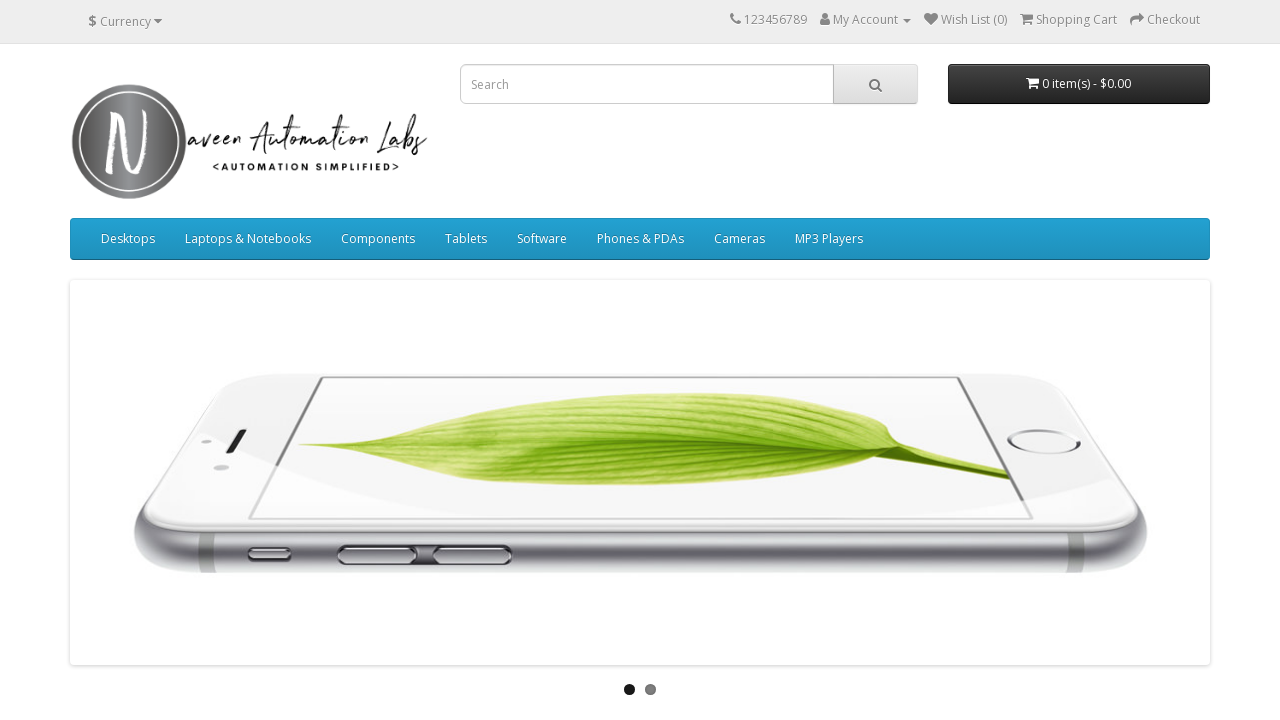